Tests GitHub repository search functionality by searching for a repository, navigating to it, and verifying the Issues tab exists

Starting URL: https://github.com

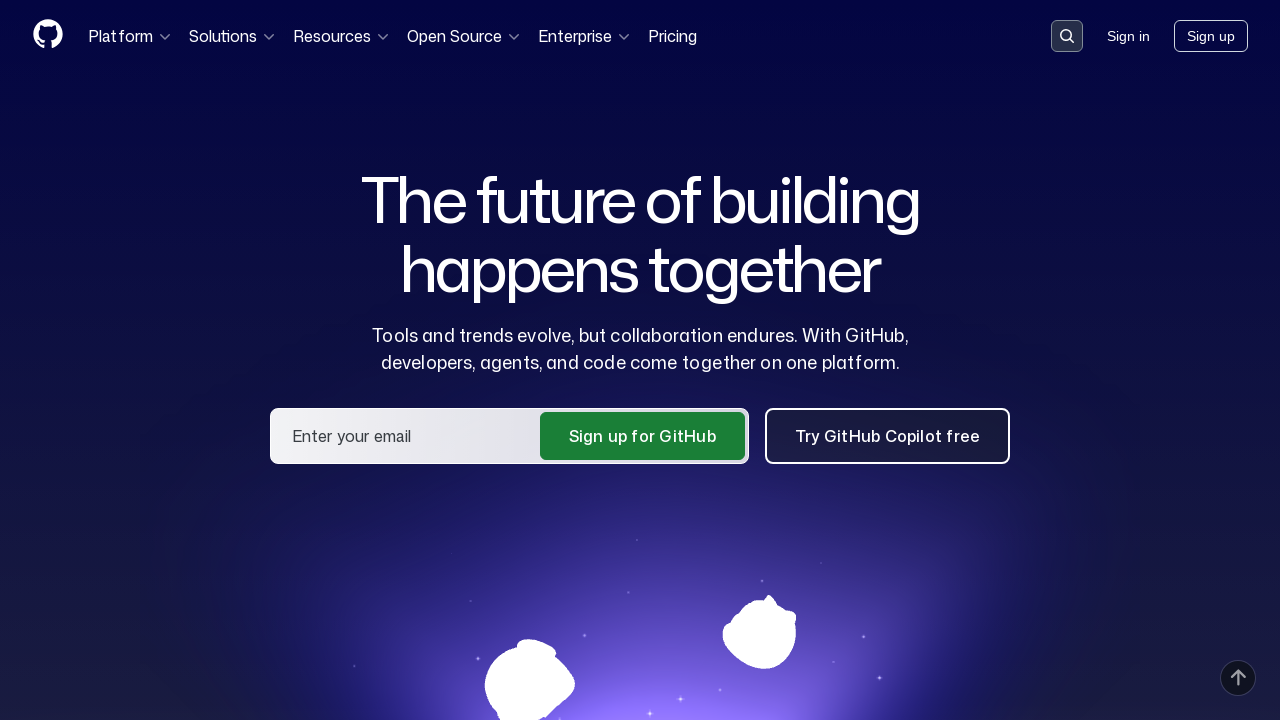

Clicked GitHub search button to open search dialog at (1067, 36) on button[data-target='qbsearch-input.inputButton']
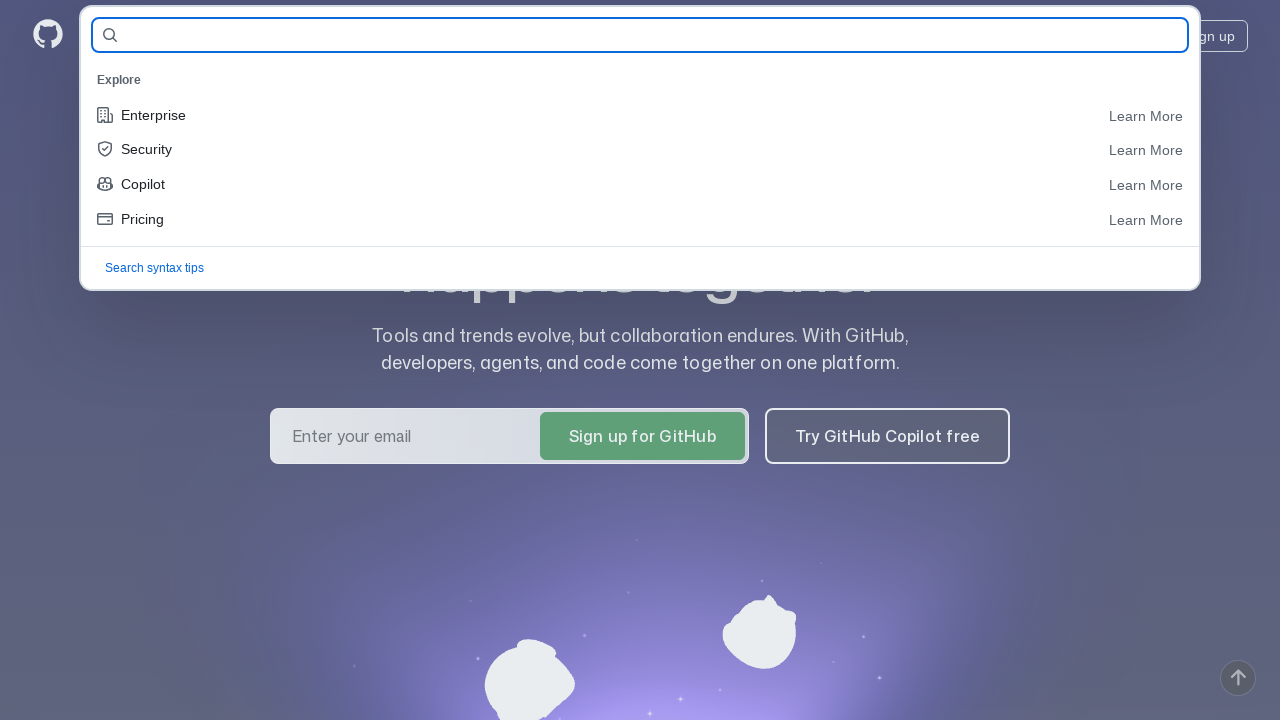

Search input field appeared
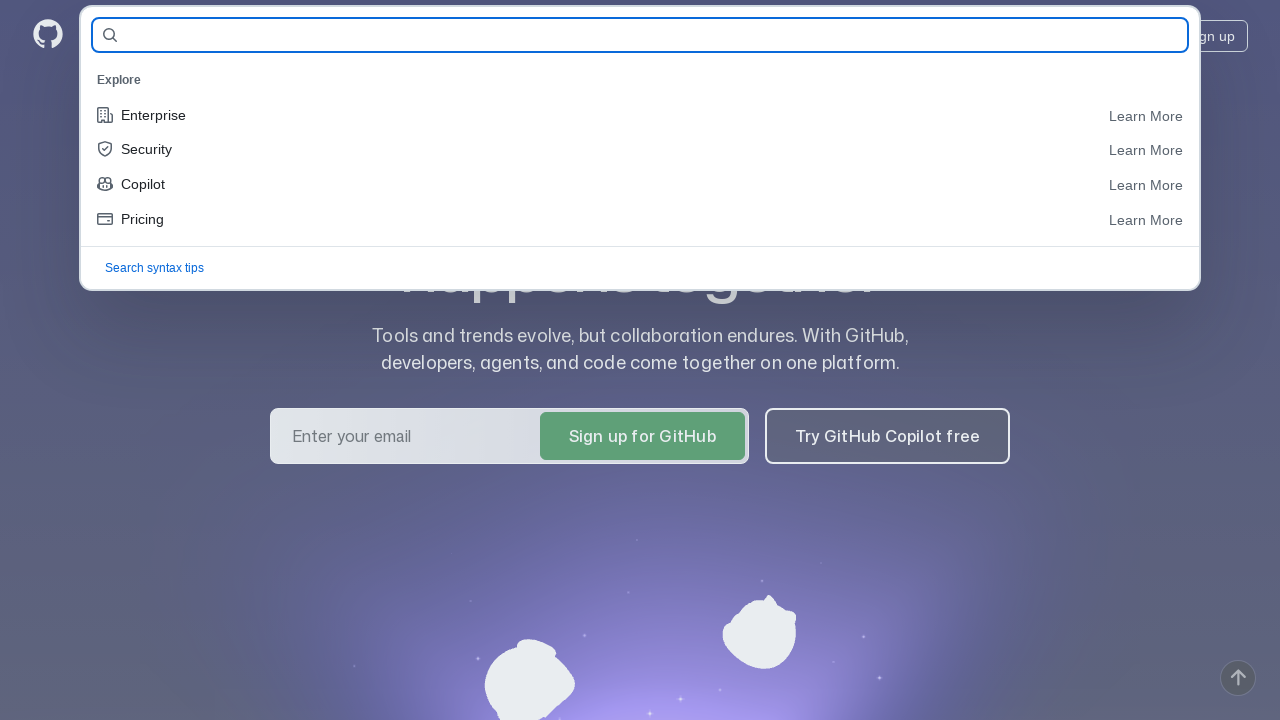

Filled search field with 'microsoft/playwright' on input#query-builder-test
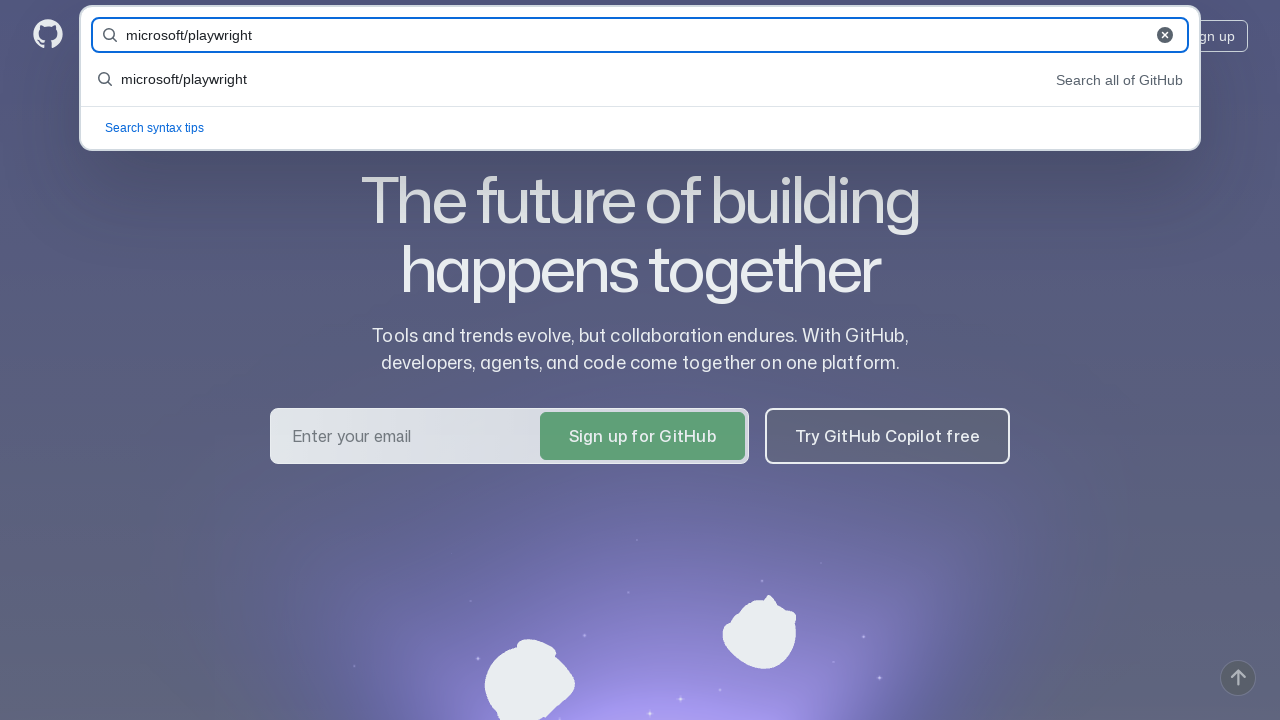

Pressed Enter to execute search on input#query-builder-test
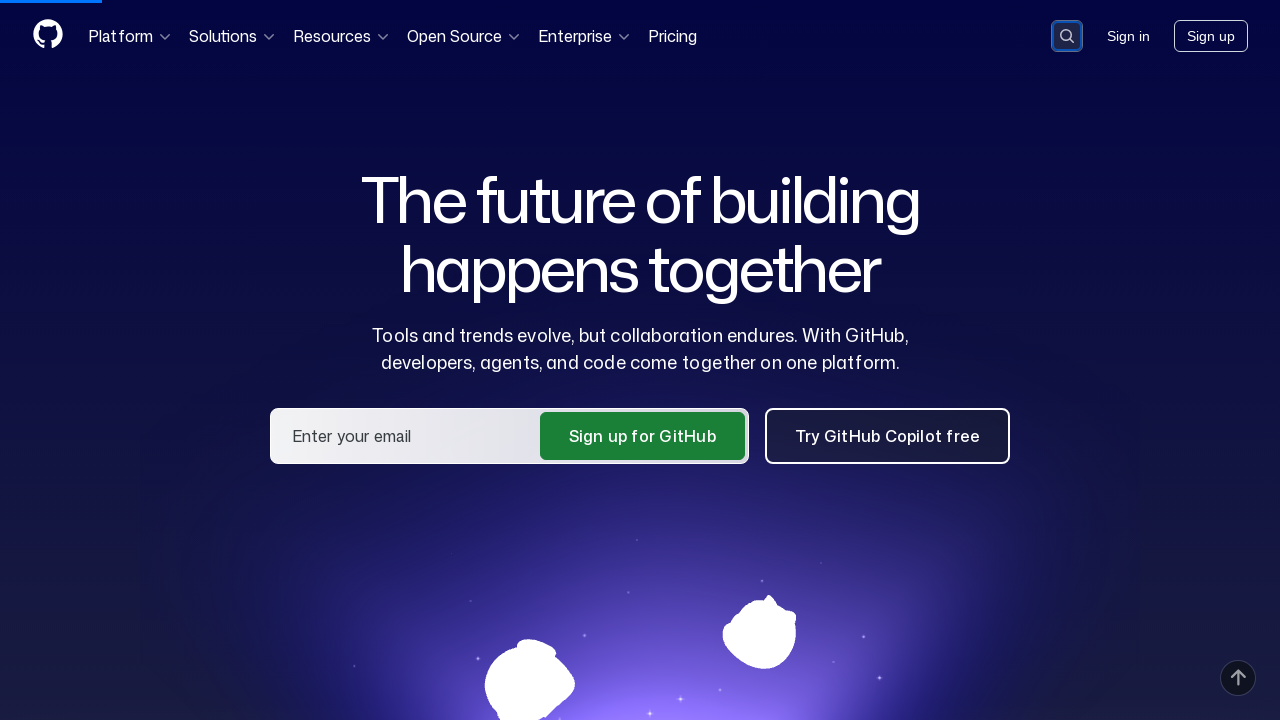

Search results loaded with repository link visible
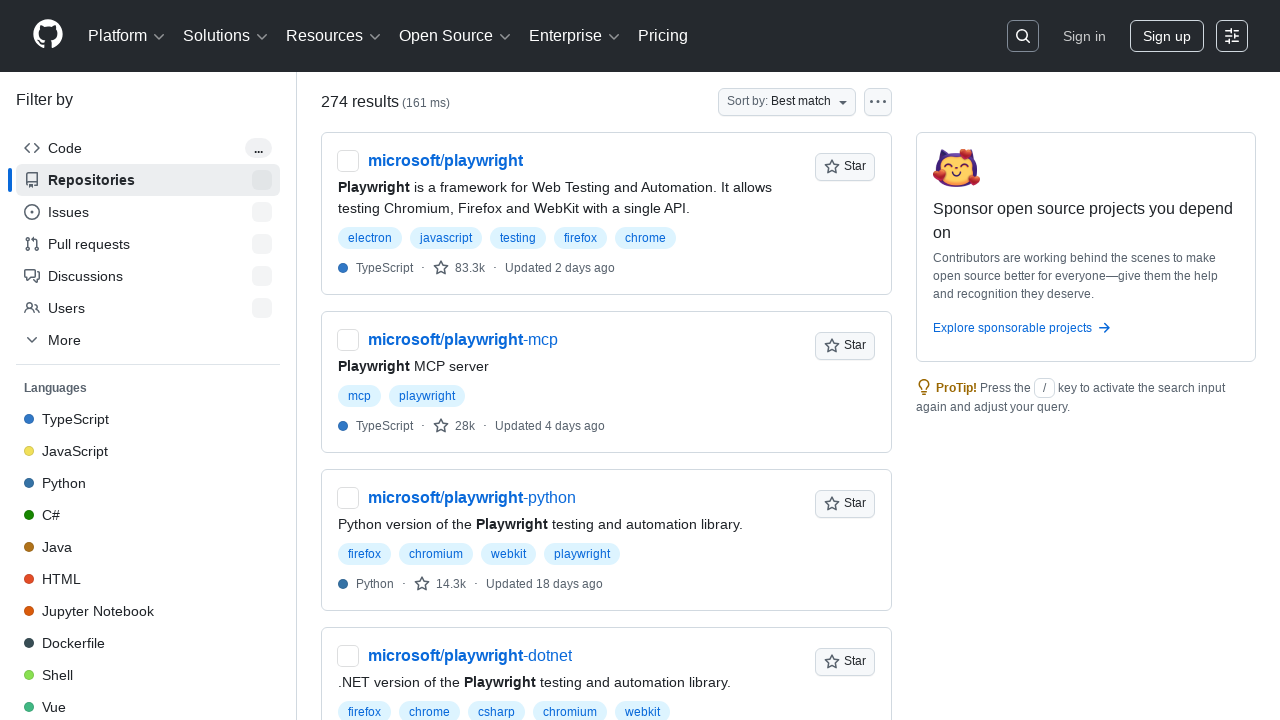

Clicked on microsoft/playwright repository link at (446, 161) on a[href='/microsoft/playwright']
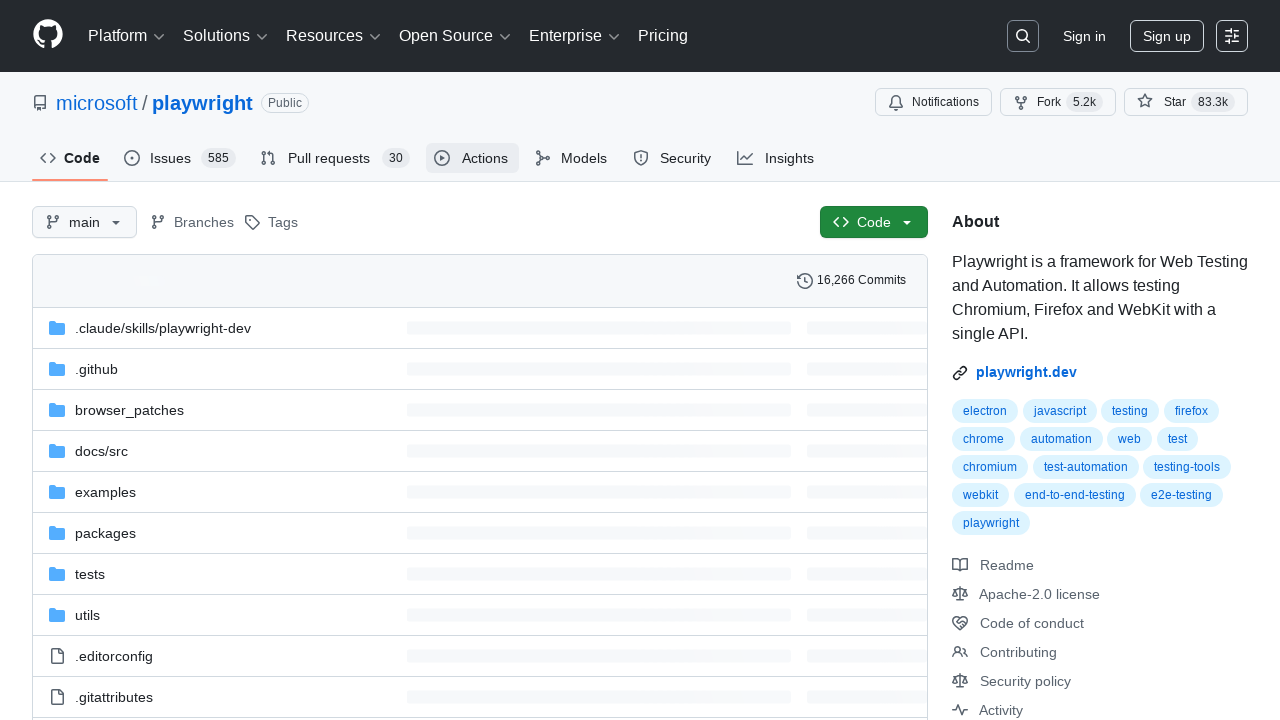

Navigated to repository page and Issues tab is visible
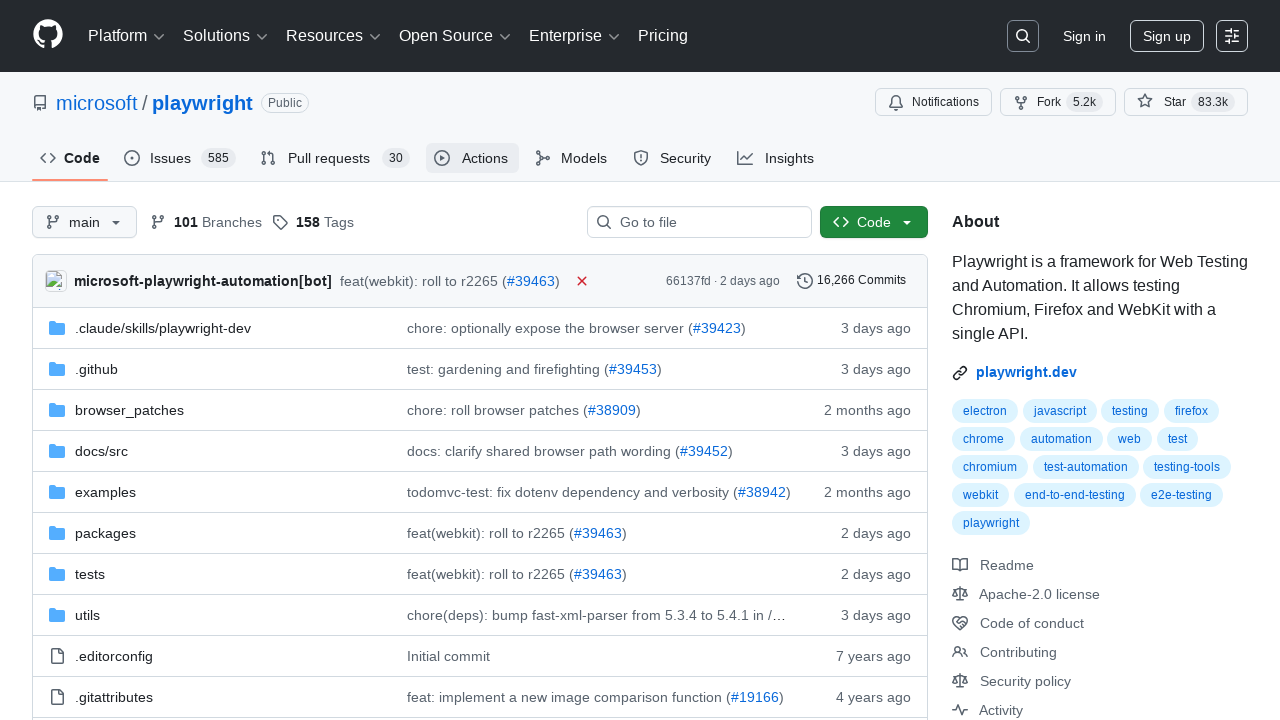

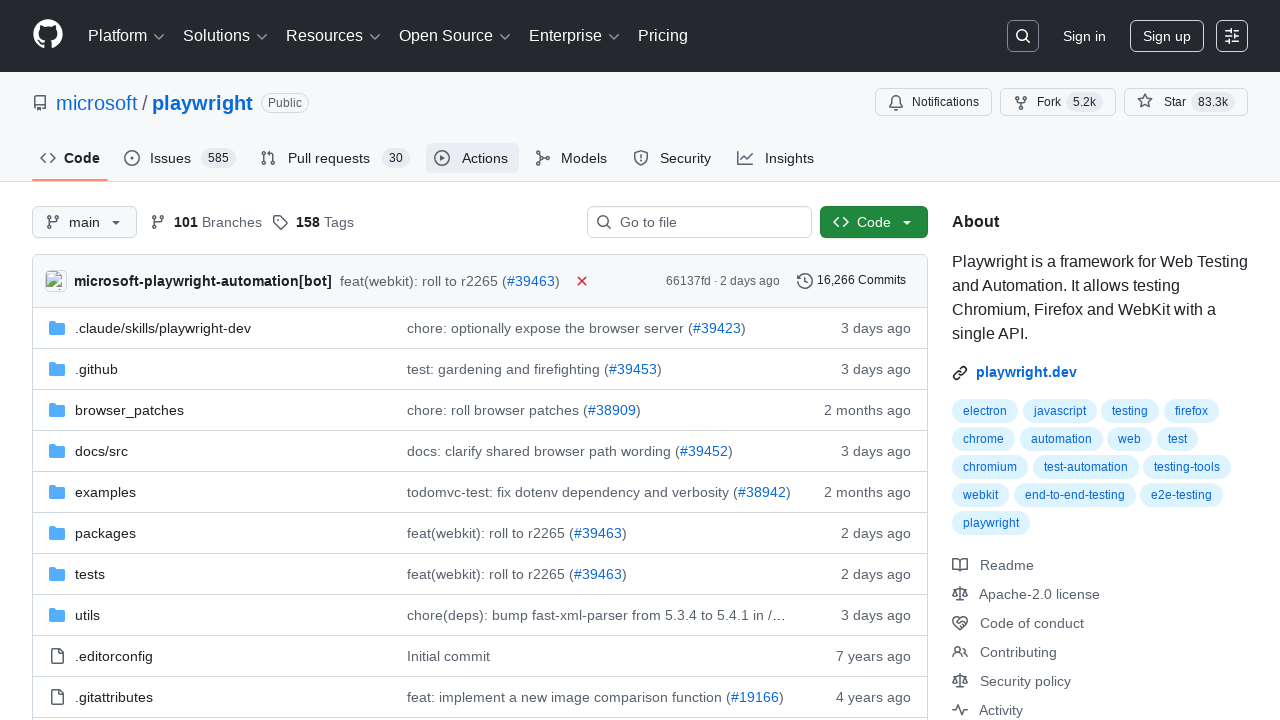